Tests that registration fails when username has trailing spaces

Starting URL: https://anatoly-karpovich.github.io/demo-login-form/

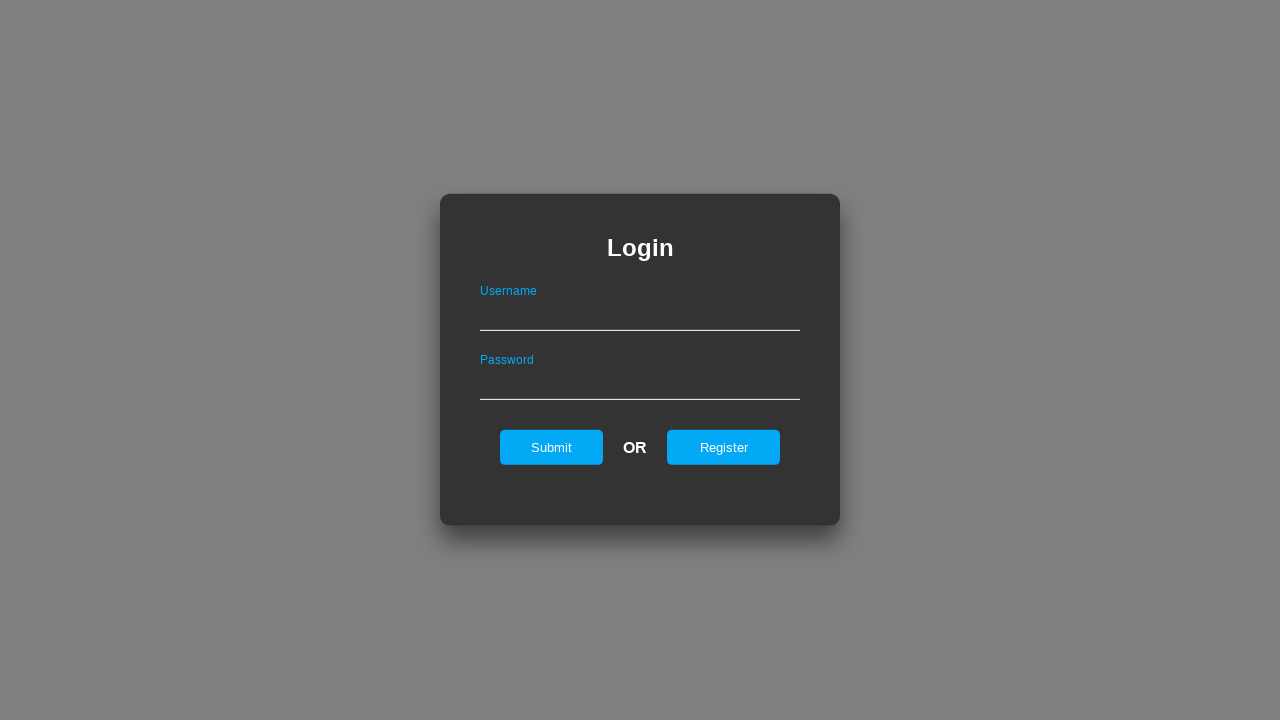

Clicked Register link to open registration form at (724, 447) on #registerOnLogin
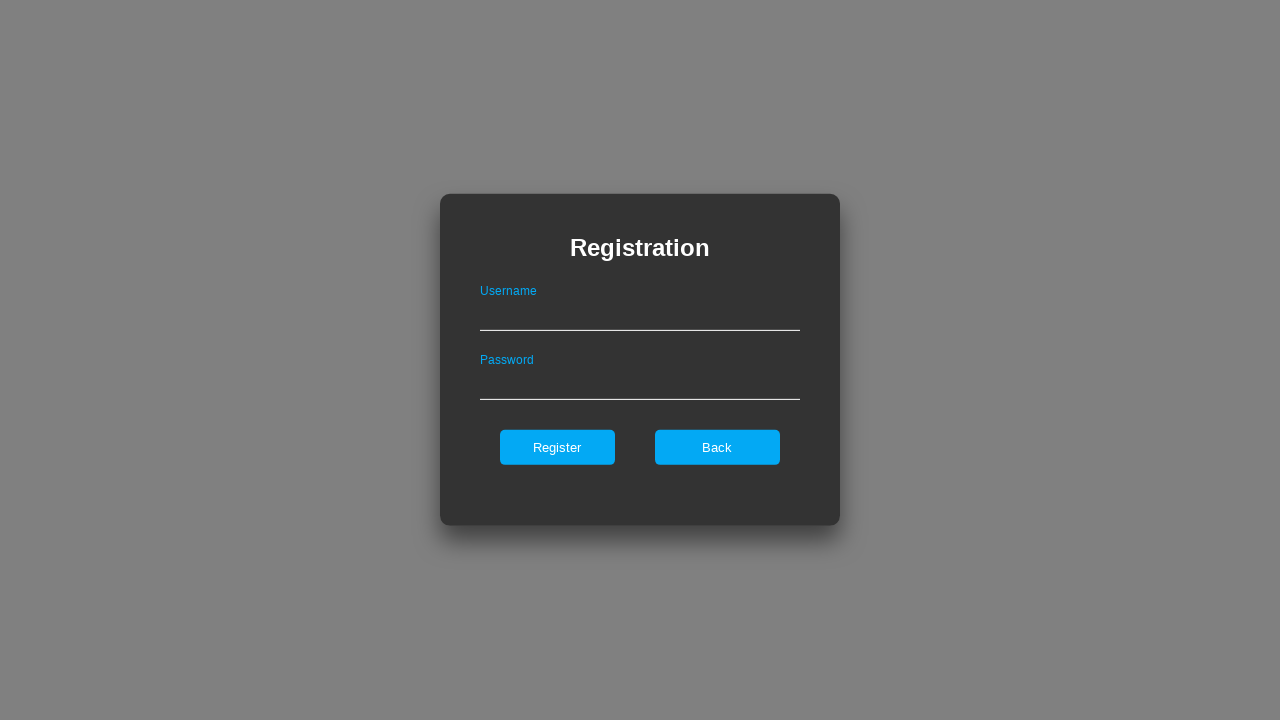

Filled username field with 'maximus ' (trailing space) on #userNameOnRegister
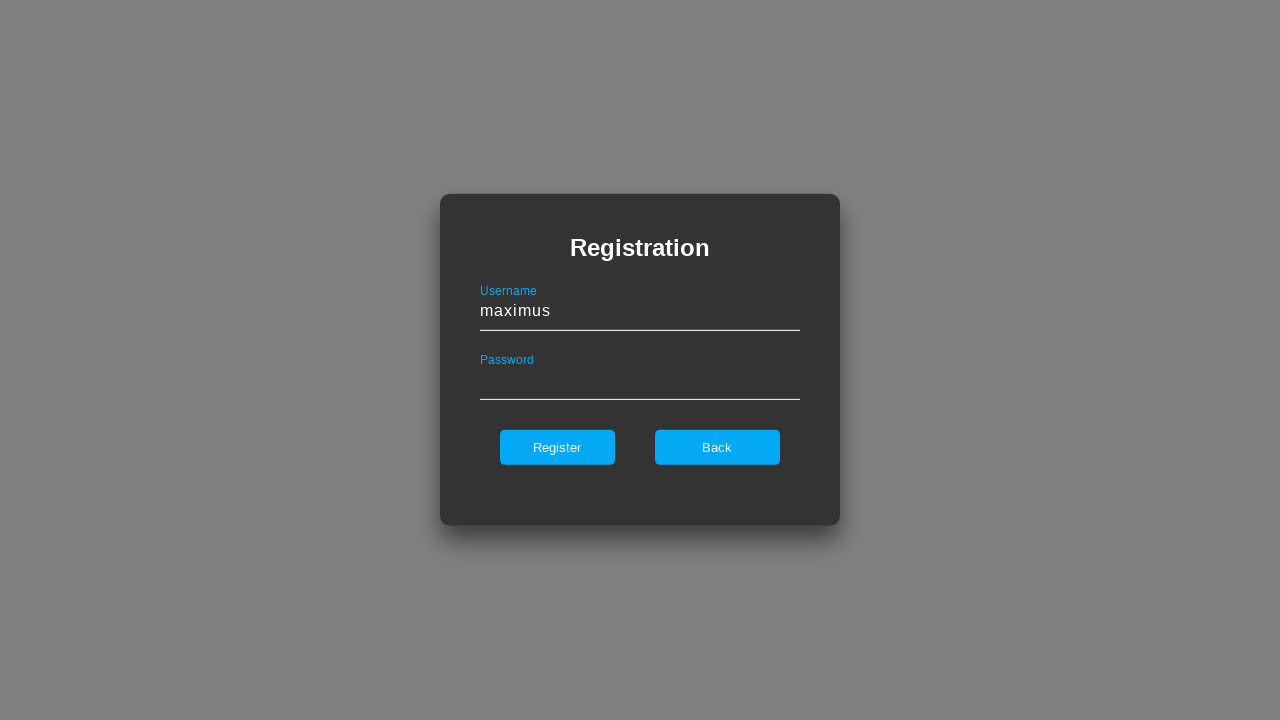

Filled password field with 'Abcd1234#!' on #passwordOnRegister
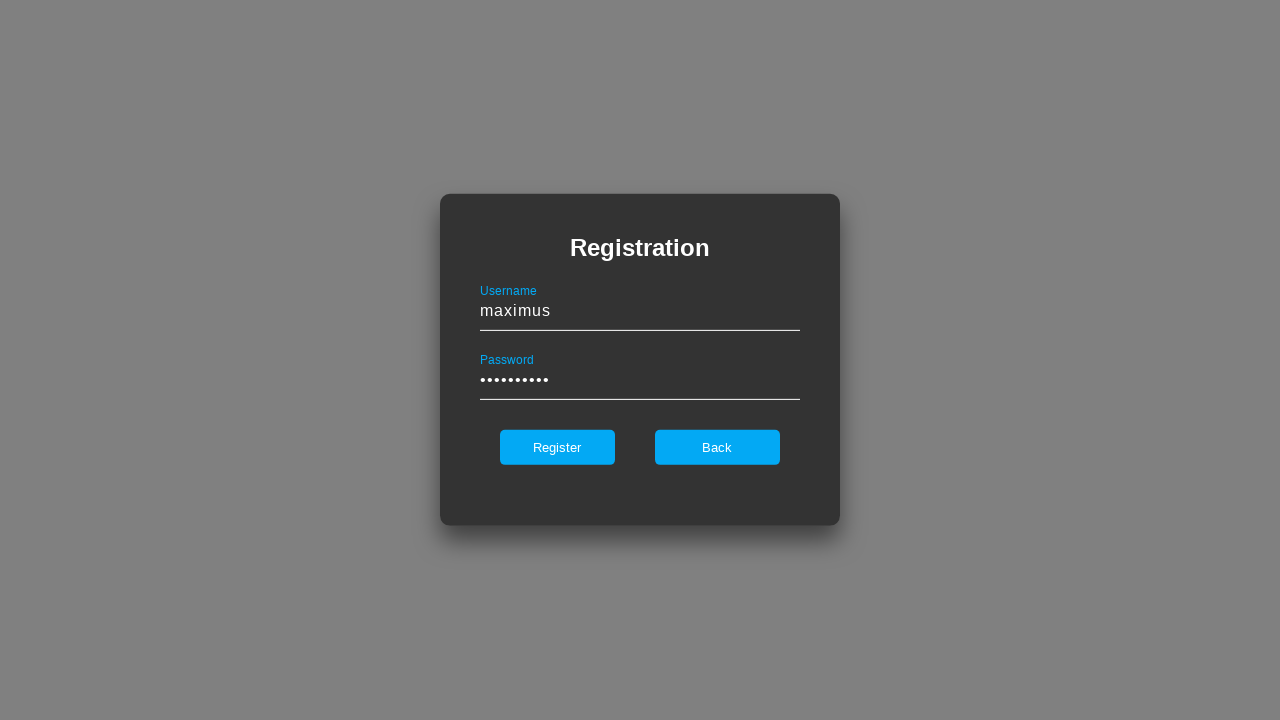

Clicked Register button to submit form at (557, 447) on #register
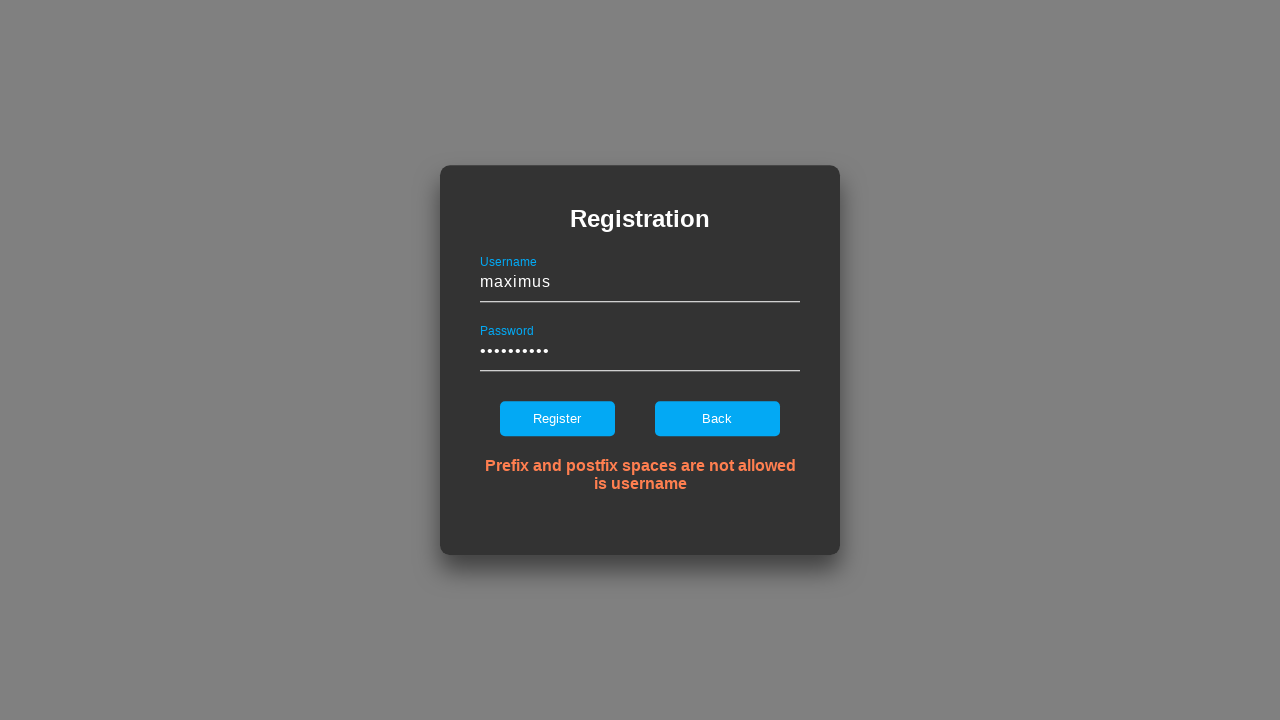

Error notification appeared for username with trailing spaces
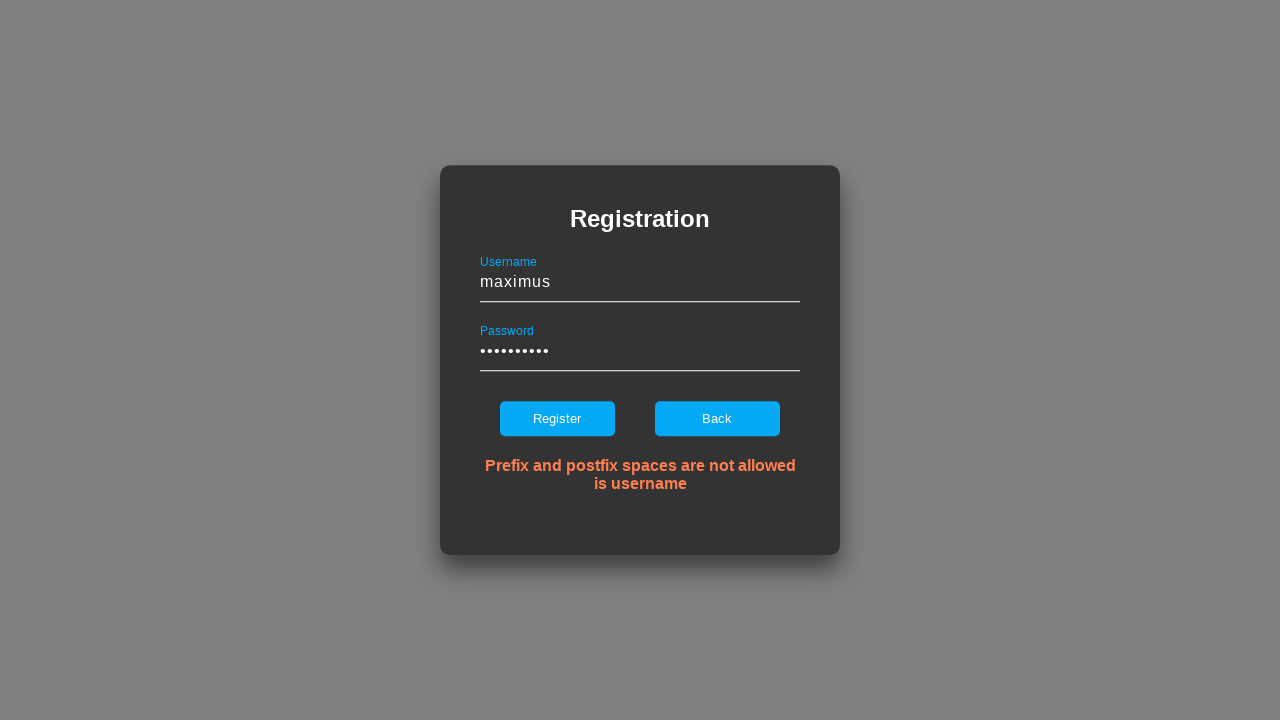

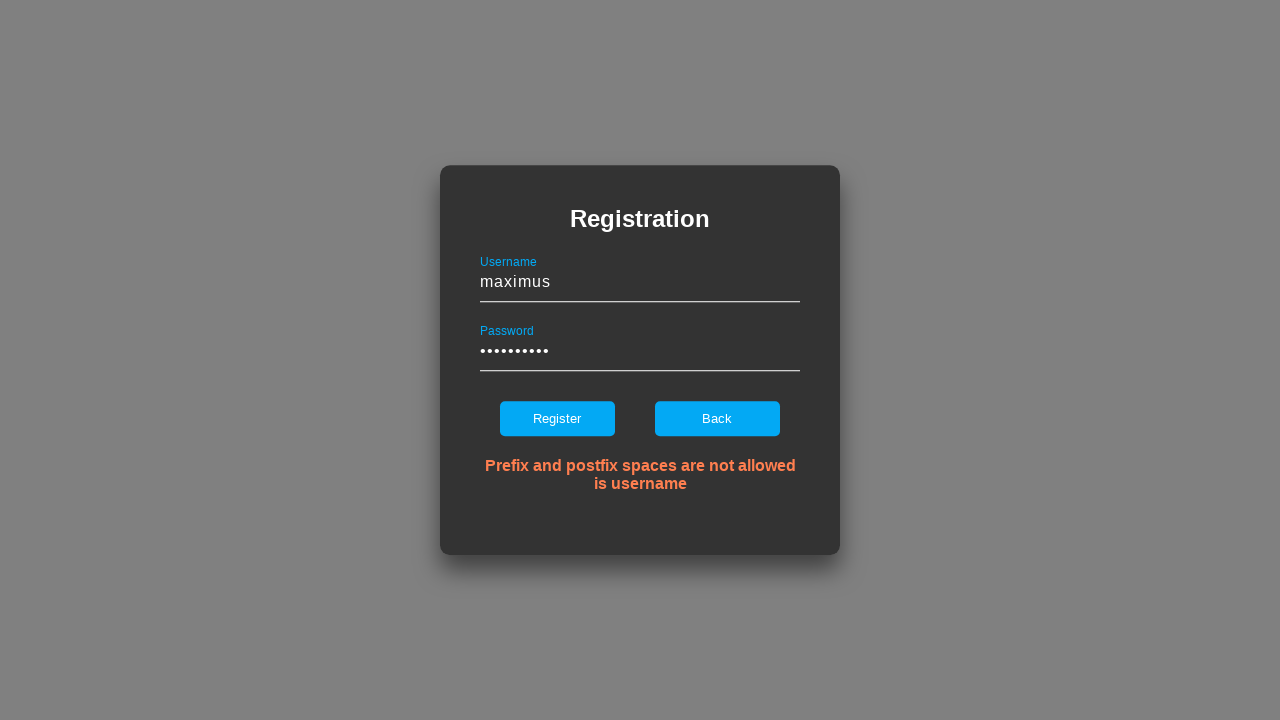